Tests unmarking completed todo items by unchecking their checkboxes

Starting URL: https://demo.playwright.dev/todomvc

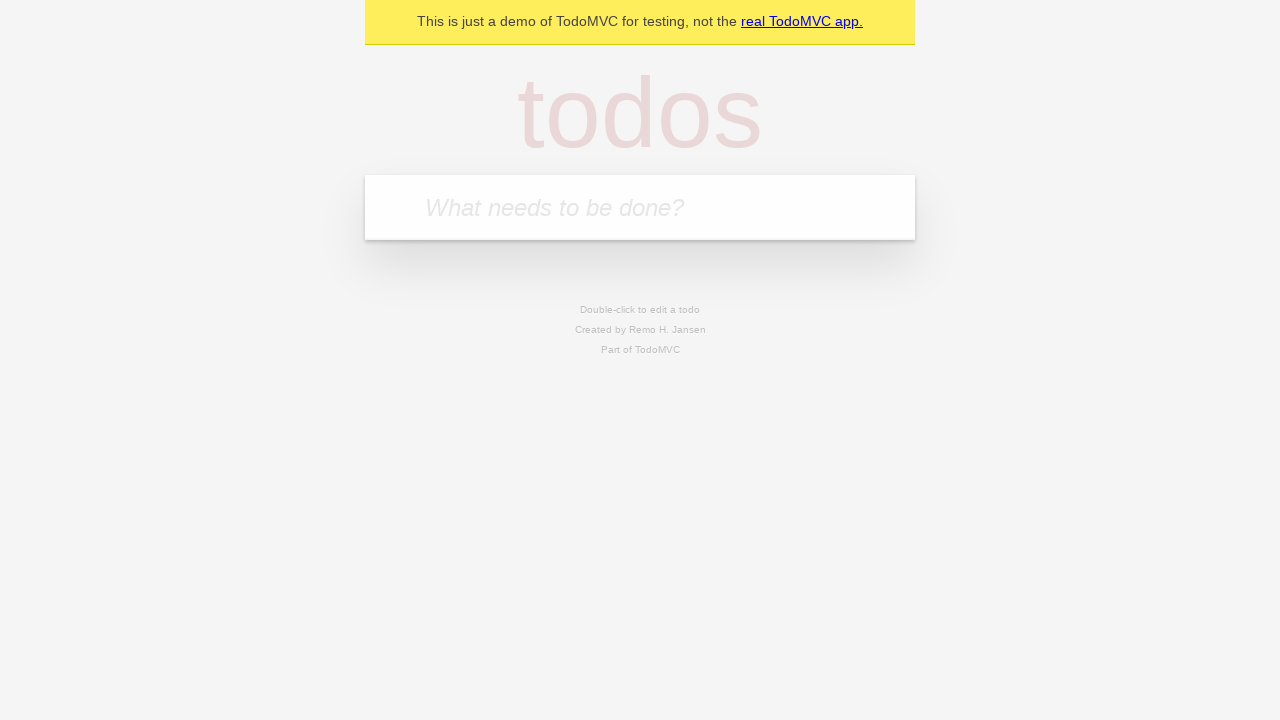

Filled todo input with 'buy some cheese' on internal:attr=[placeholder="What needs to be done?"i]
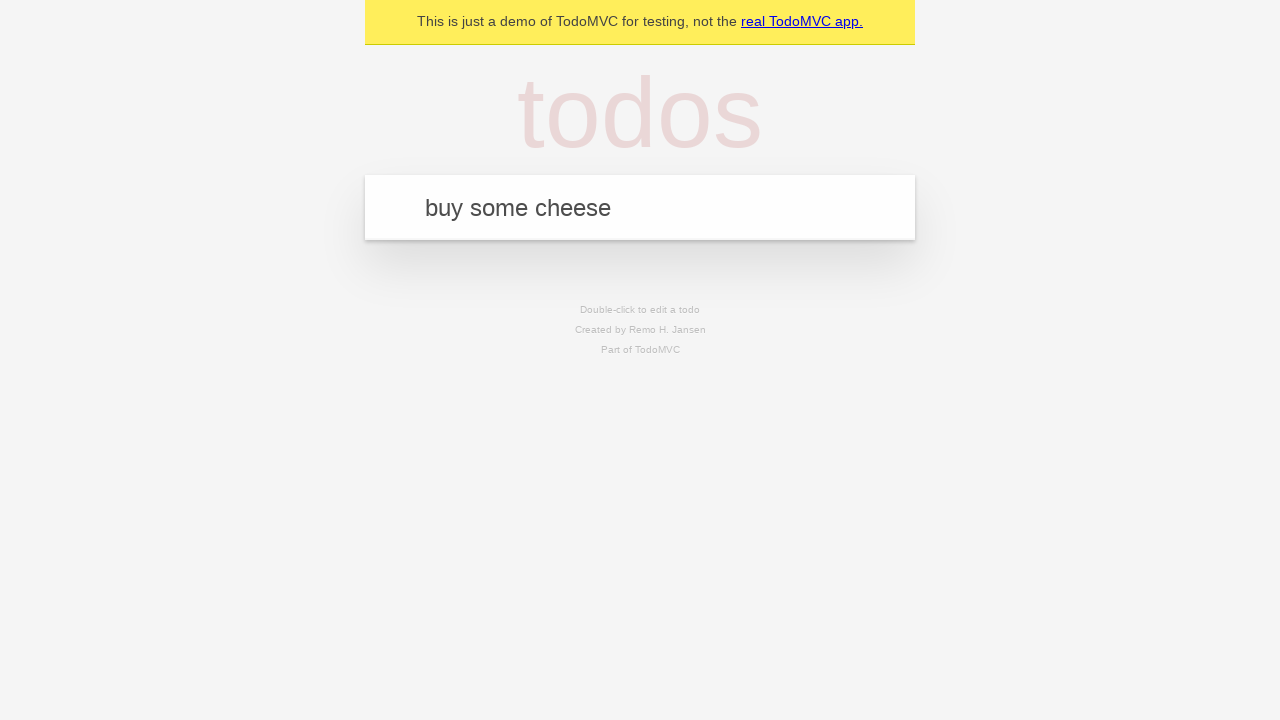

Pressed Enter to add 'buy some cheese' to todo list on internal:attr=[placeholder="What needs to be done?"i]
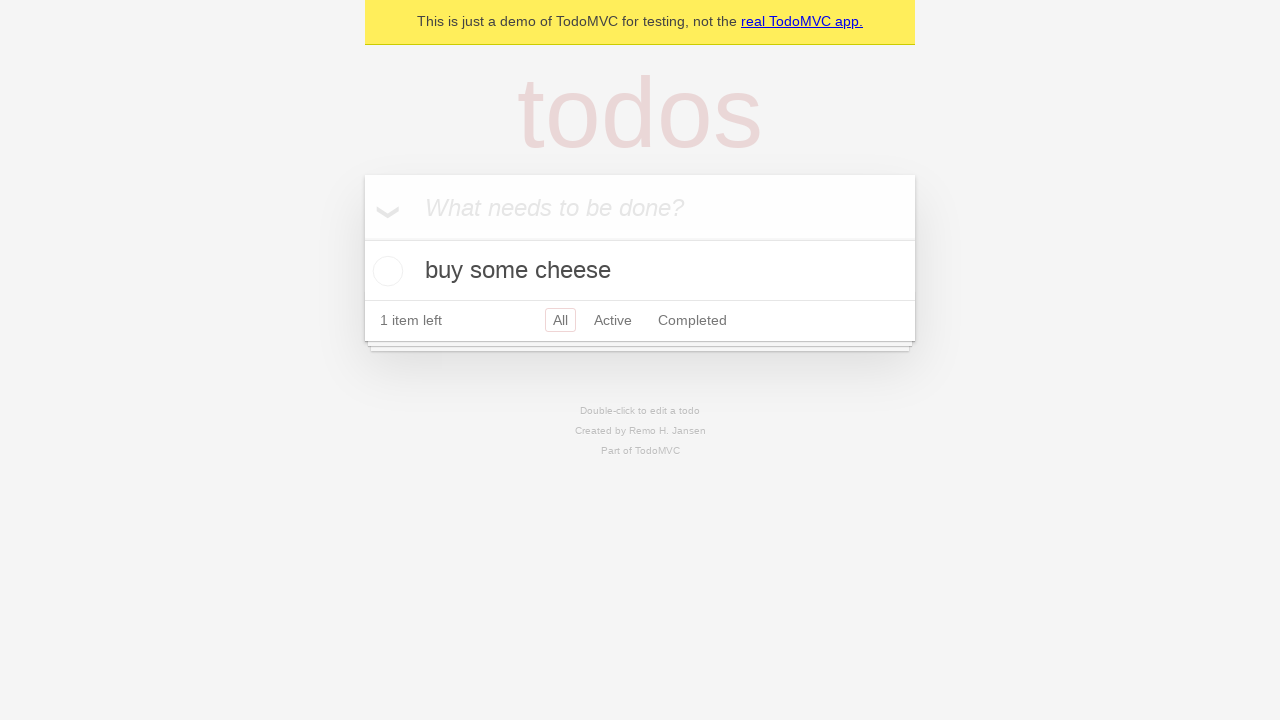

Filled todo input with 'feed the cat' on internal:attr=[placeholder="What needs to be done?"i]
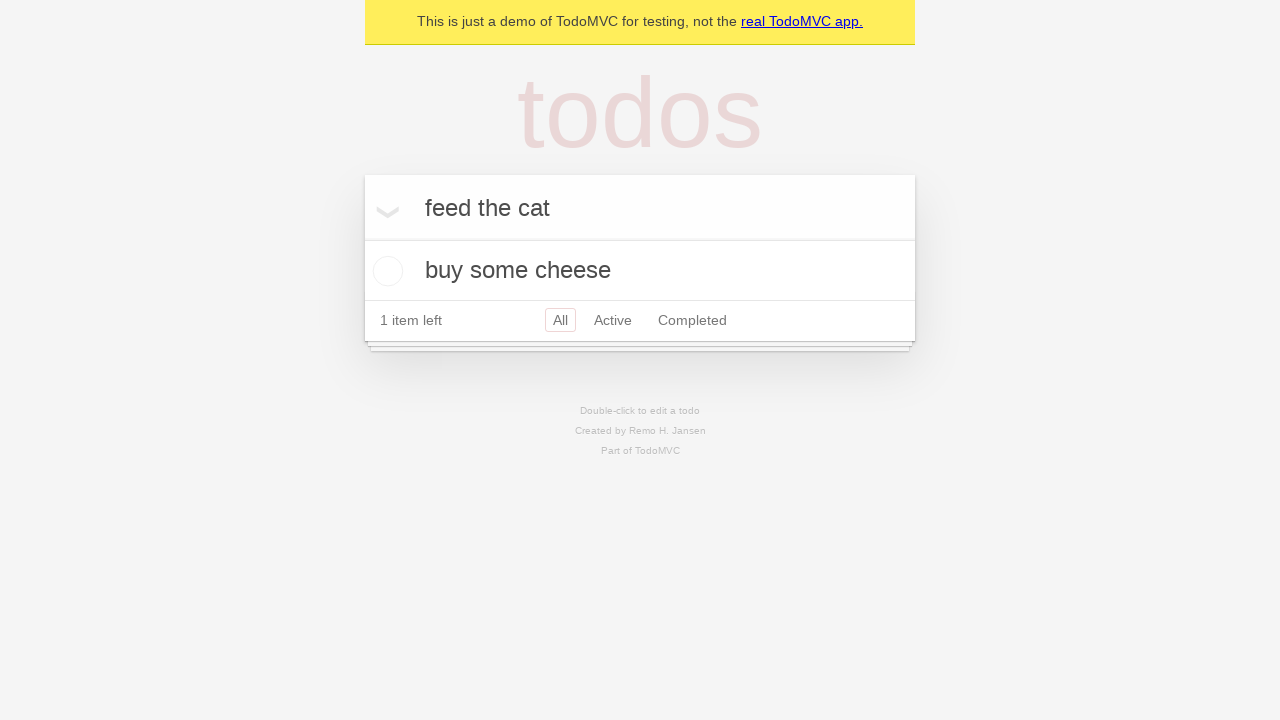

Pressed Enter to add 'feed the cat' to todo list on internal:attr=[placeholder="What needs to be done?"i]
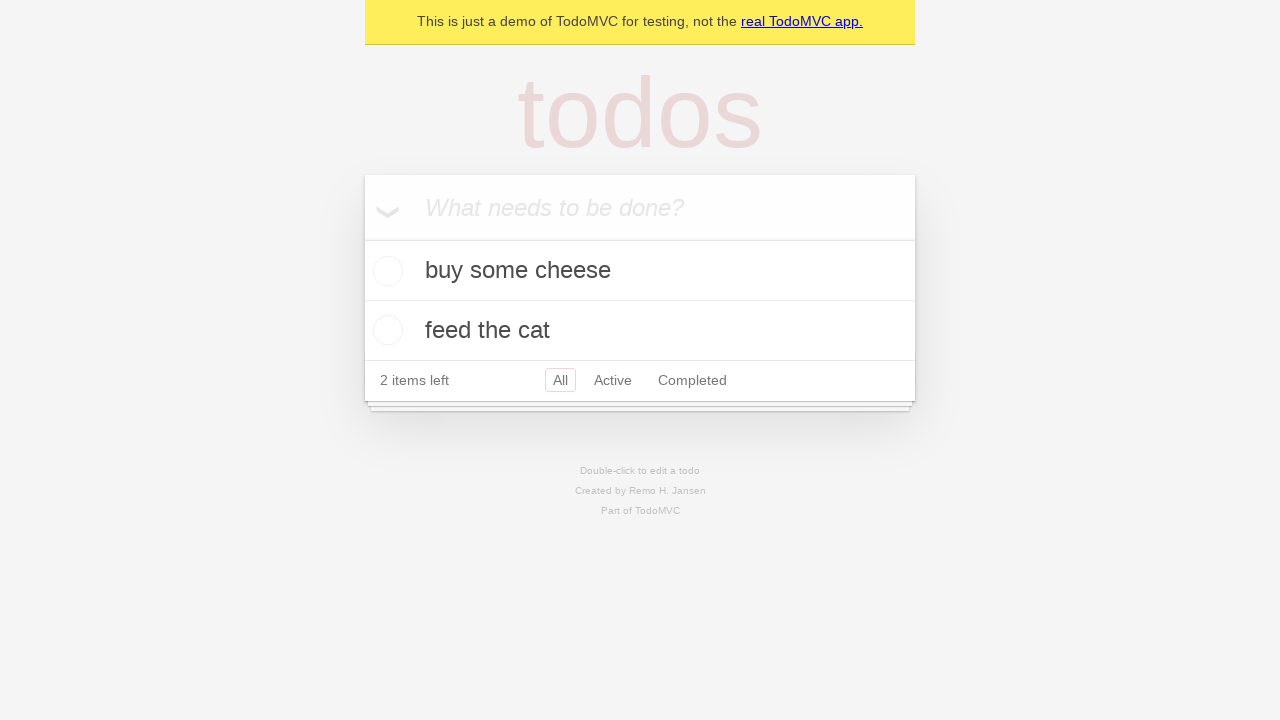

Located first todo item
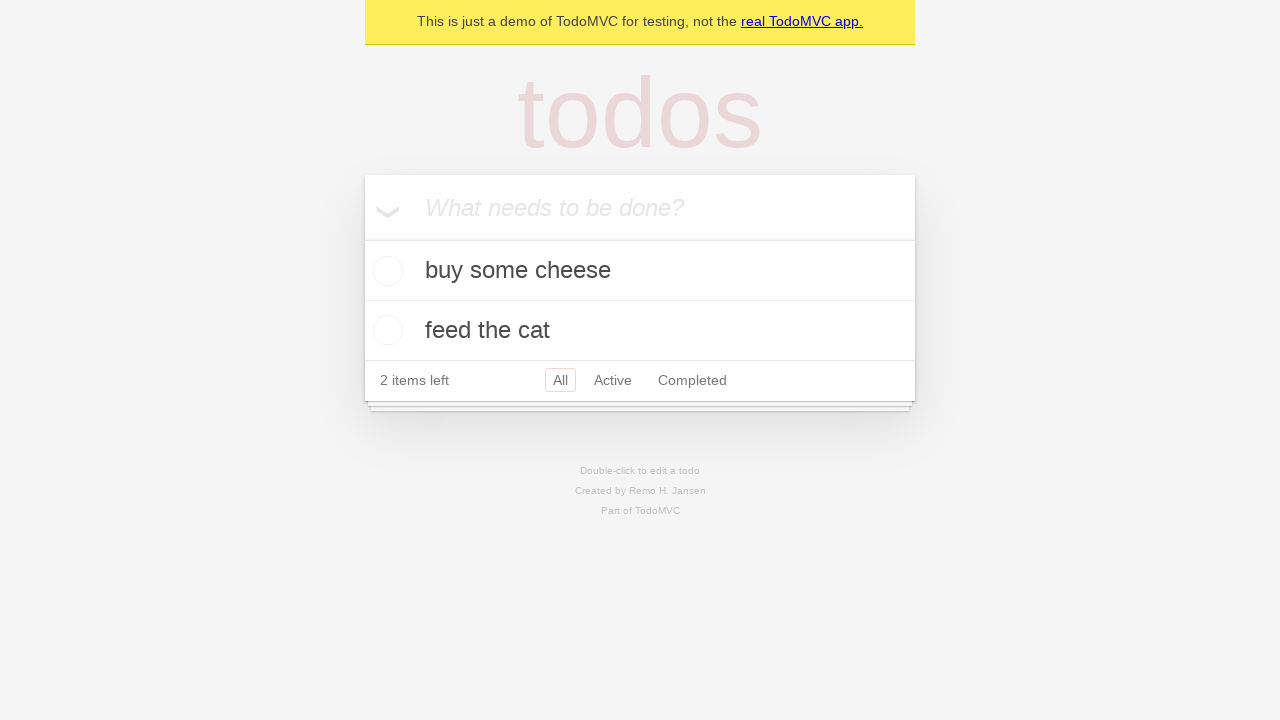

Located checkbox for first todo item
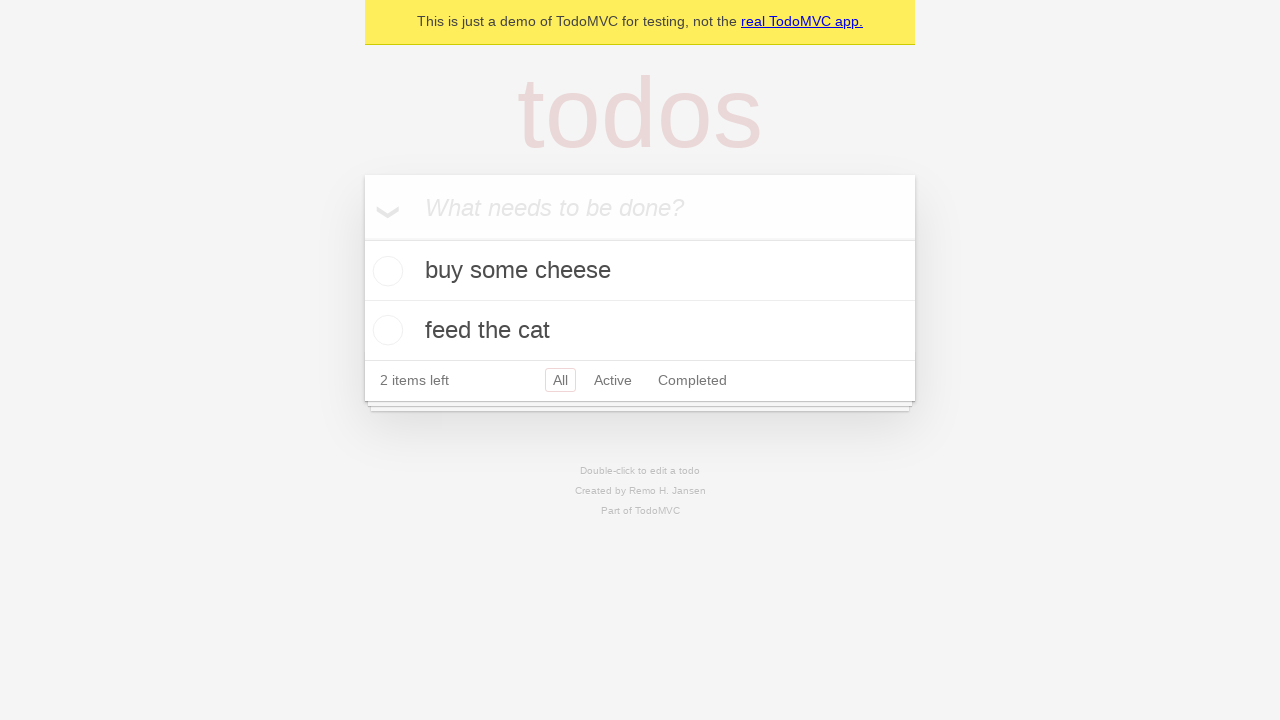

Checked the first todo item checkbox at (385, 271) on [data-testid='todo-item'] >> nth=0 >> internal:role=checkbox
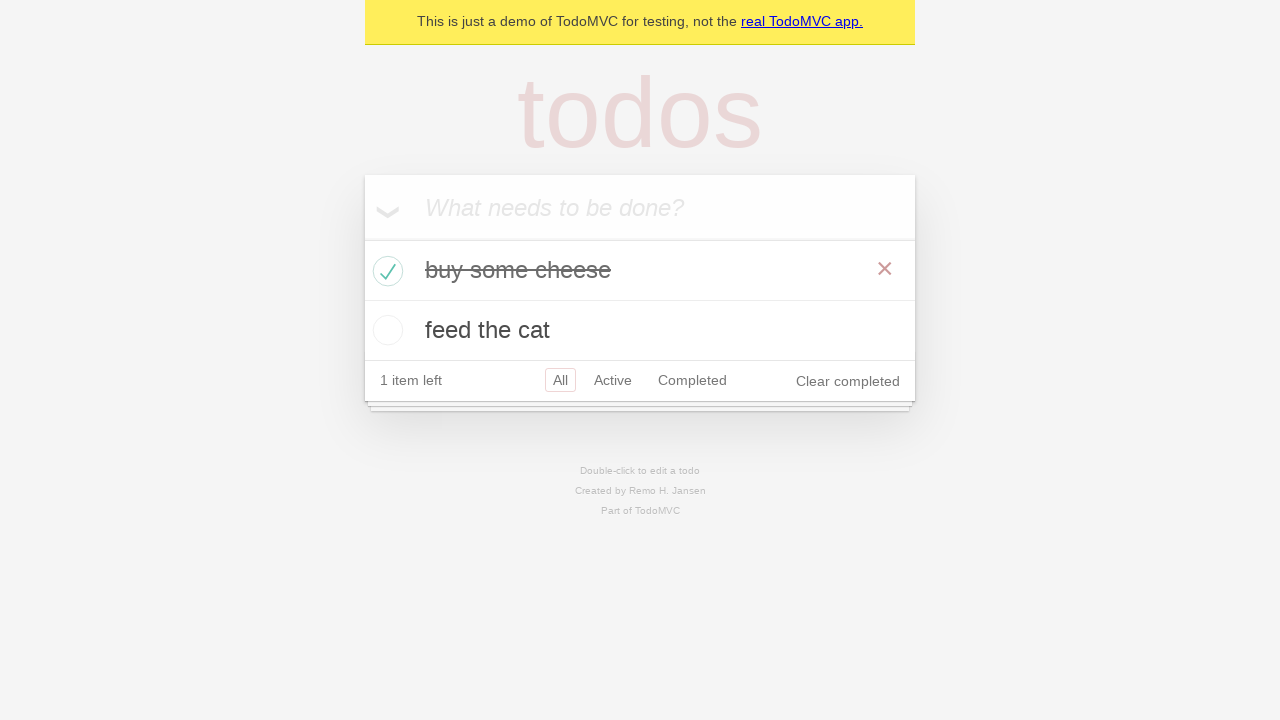

Unchecked the first todo item checkbox to mark it as incomplete at (385, 271) on [data-testid='todo-item'] >> nth=0 >> internal:role=checkbox
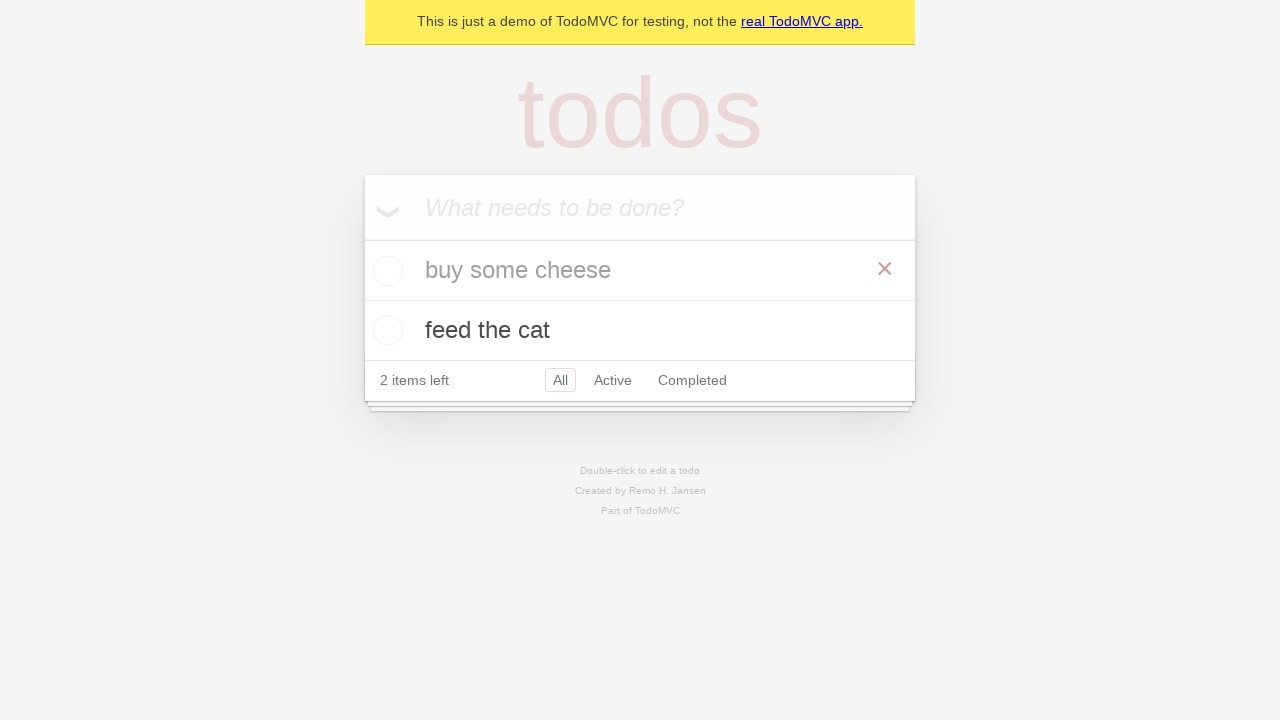

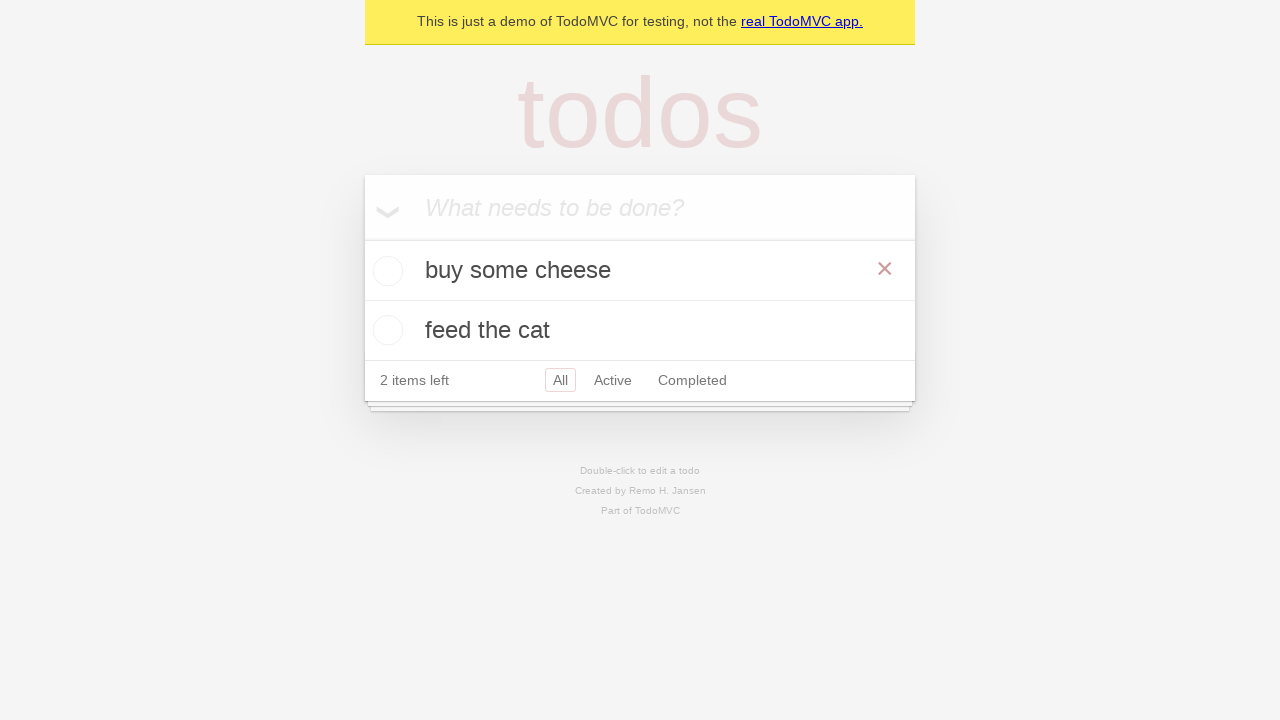